Tests dropdown selection functionality by selecting options from a dropdown menu by index and verifying the selected value contains expected text

Starting URL: https://demoqa.com/select-menu

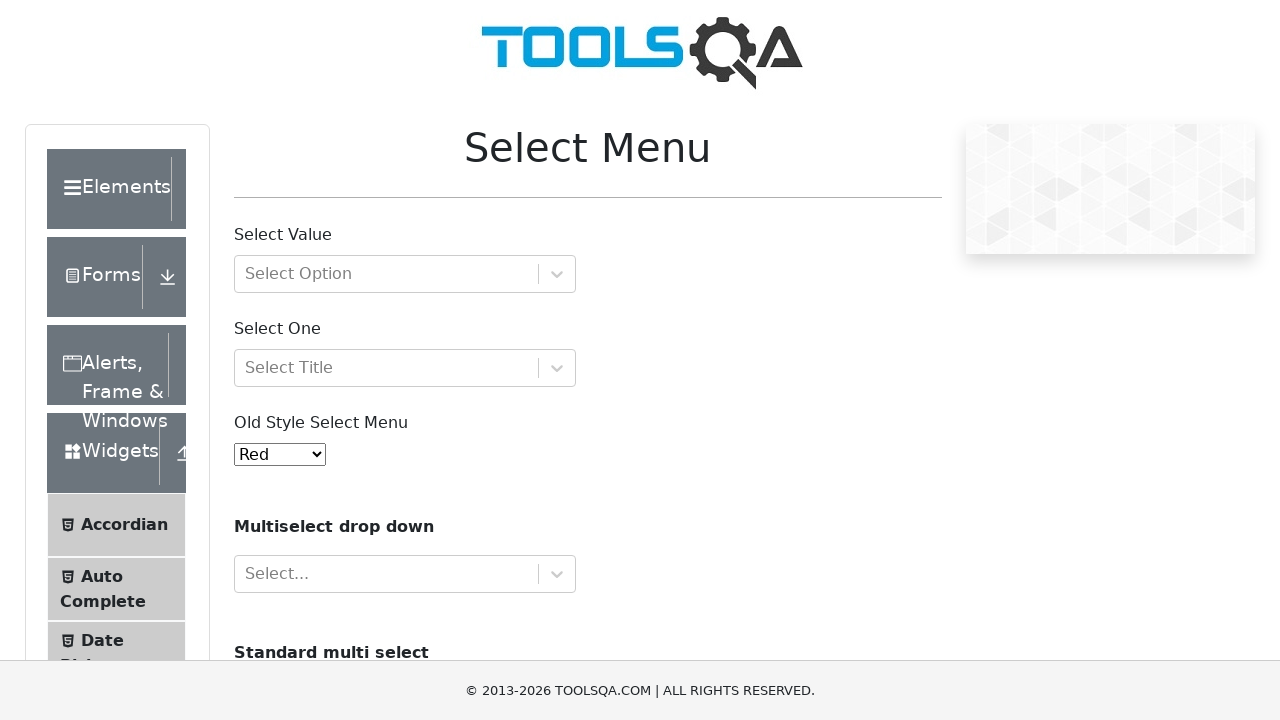

Selected option at index 2 from old select menu on #oldSelectMenu
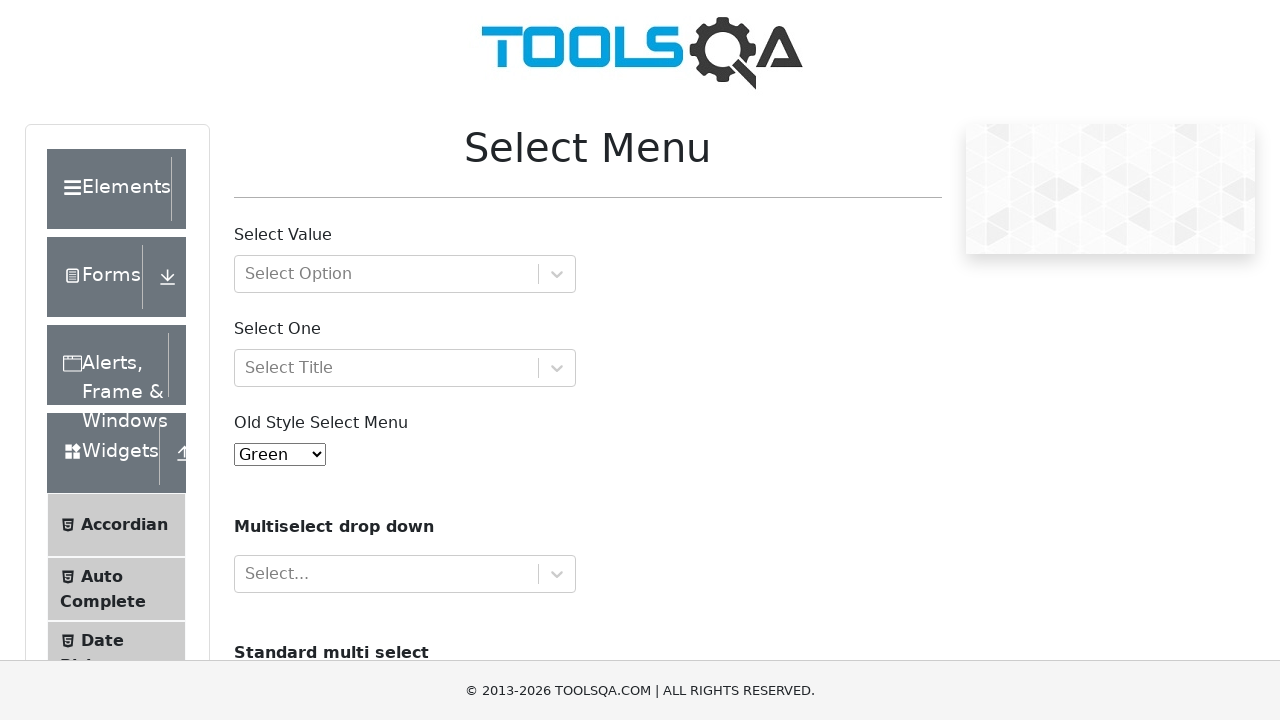

Selected option at index 3 from old select menu on #oldSelectMenu
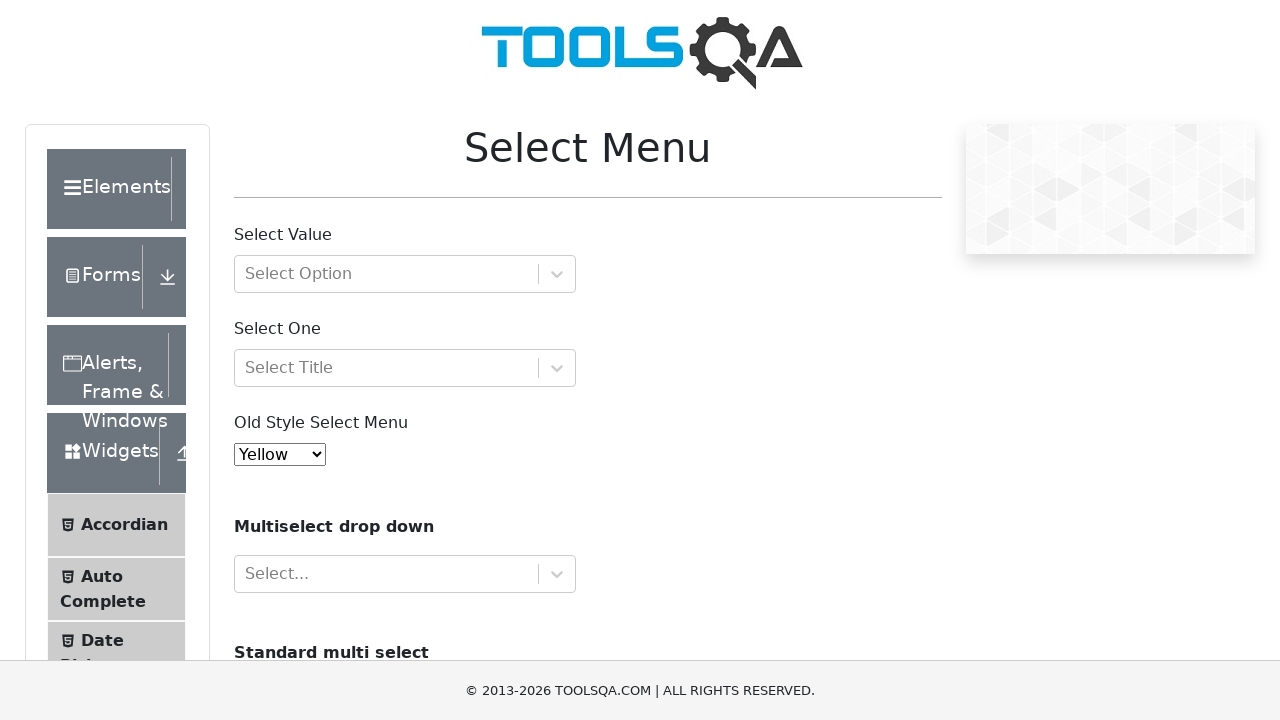

Retrieved selected text from dropdown
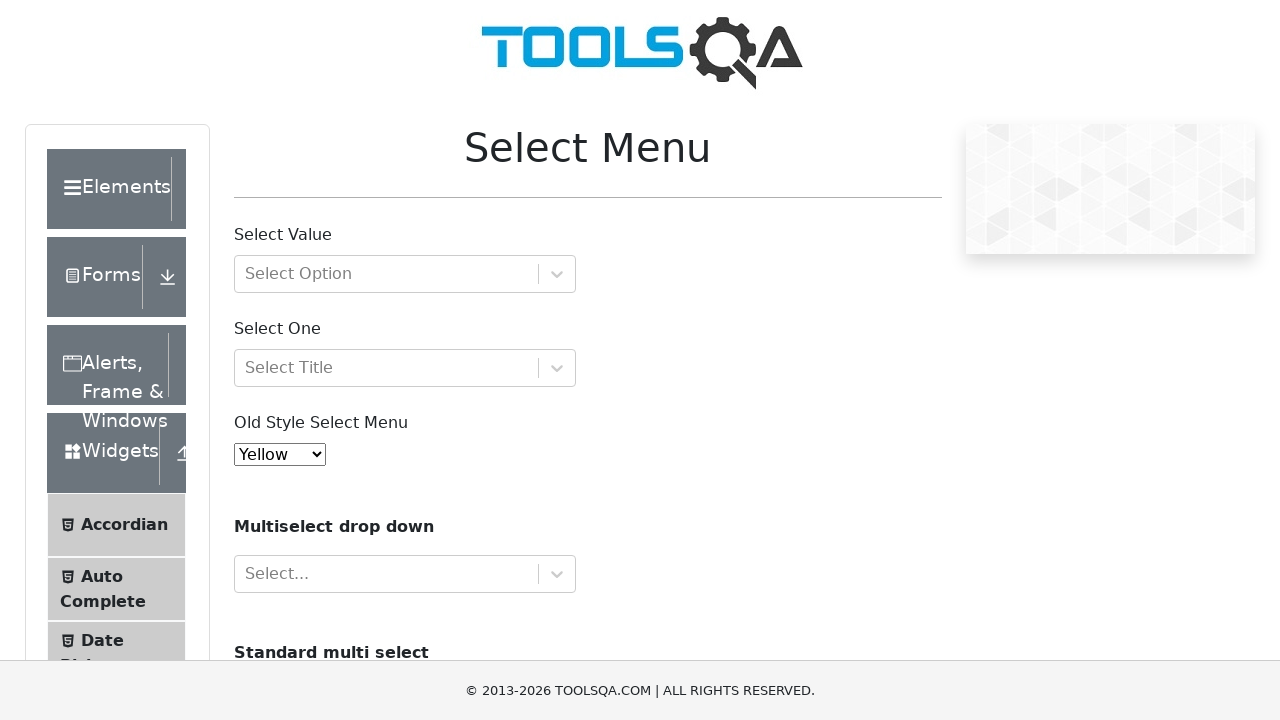

Verified selected value contains 'Yellow'
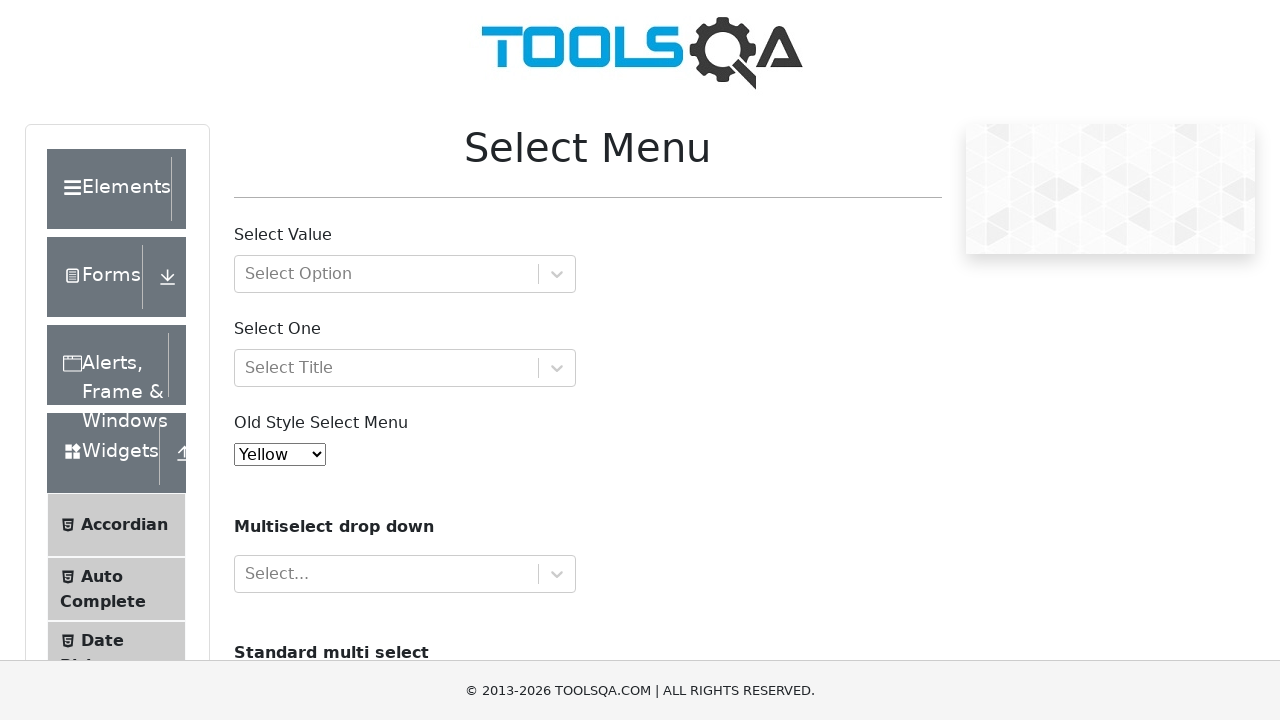

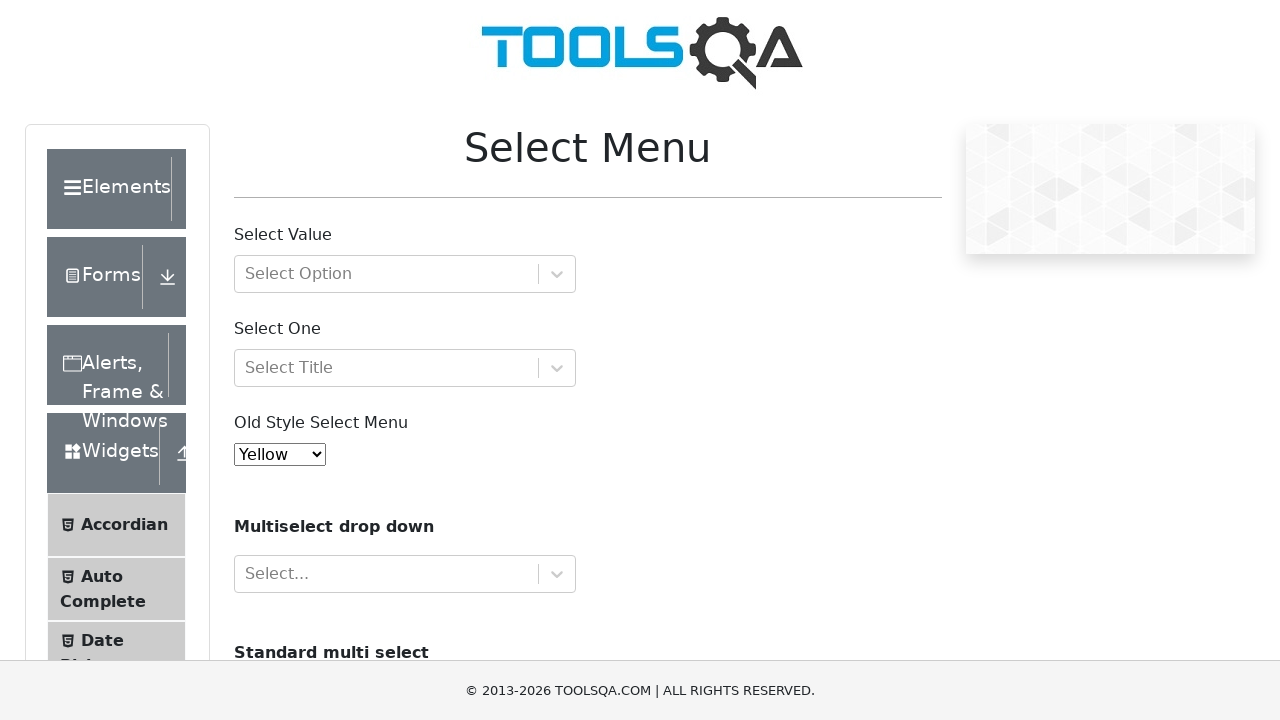